Tests displaying growl-style notifications on a webpage by injecting jQuery, jQuery Growl library, and styles, then triggering notification messages.

Starting URL: http://the-internet.herokuapp.com

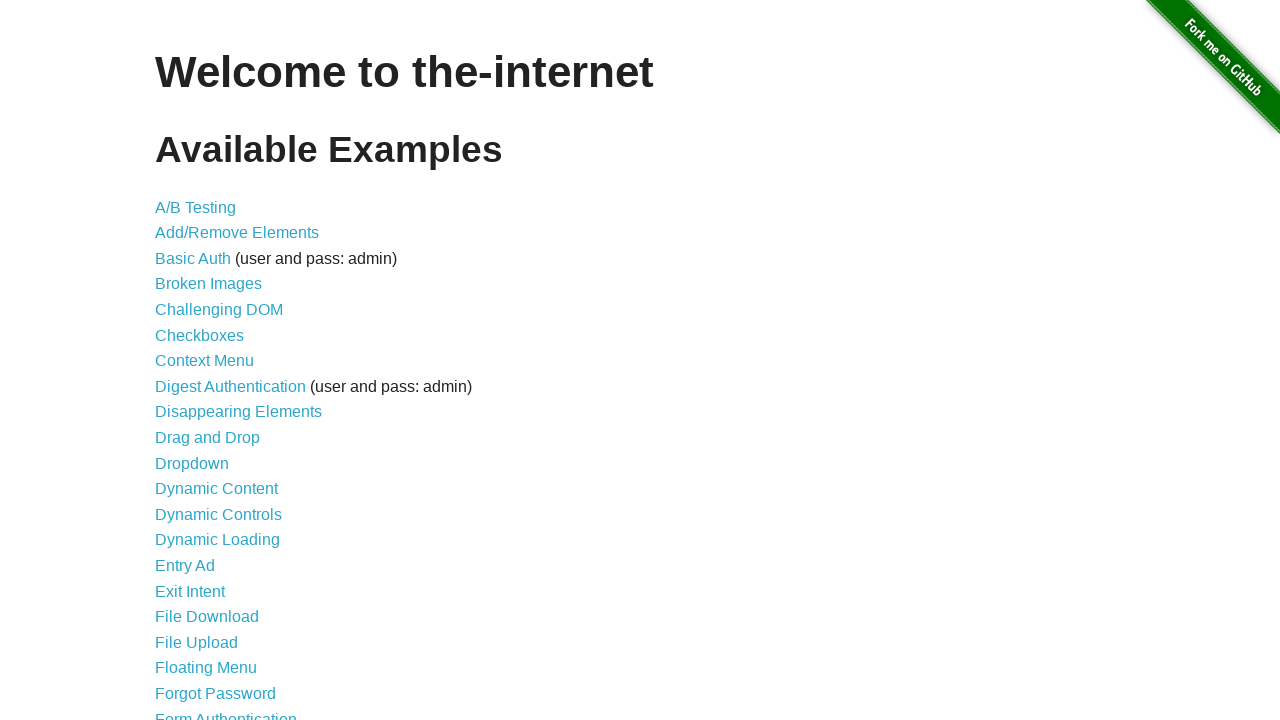

Injected jQuery library into page
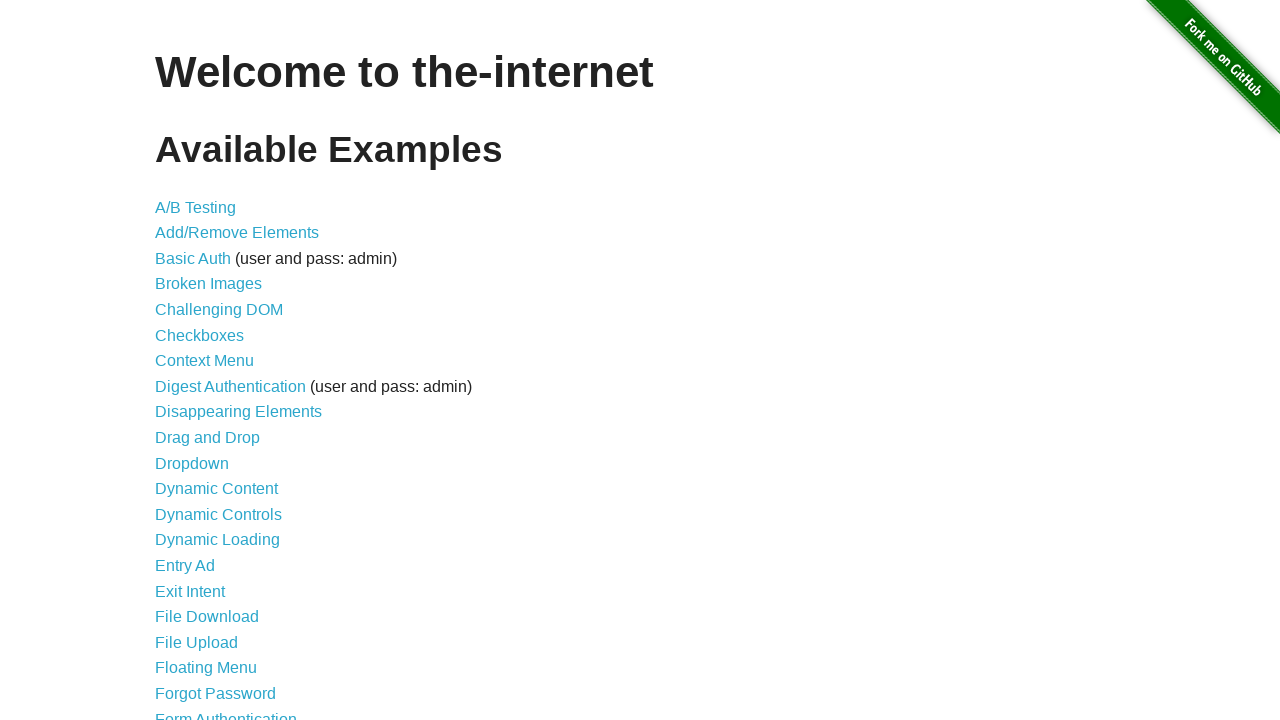

jQuery library loaded and ready
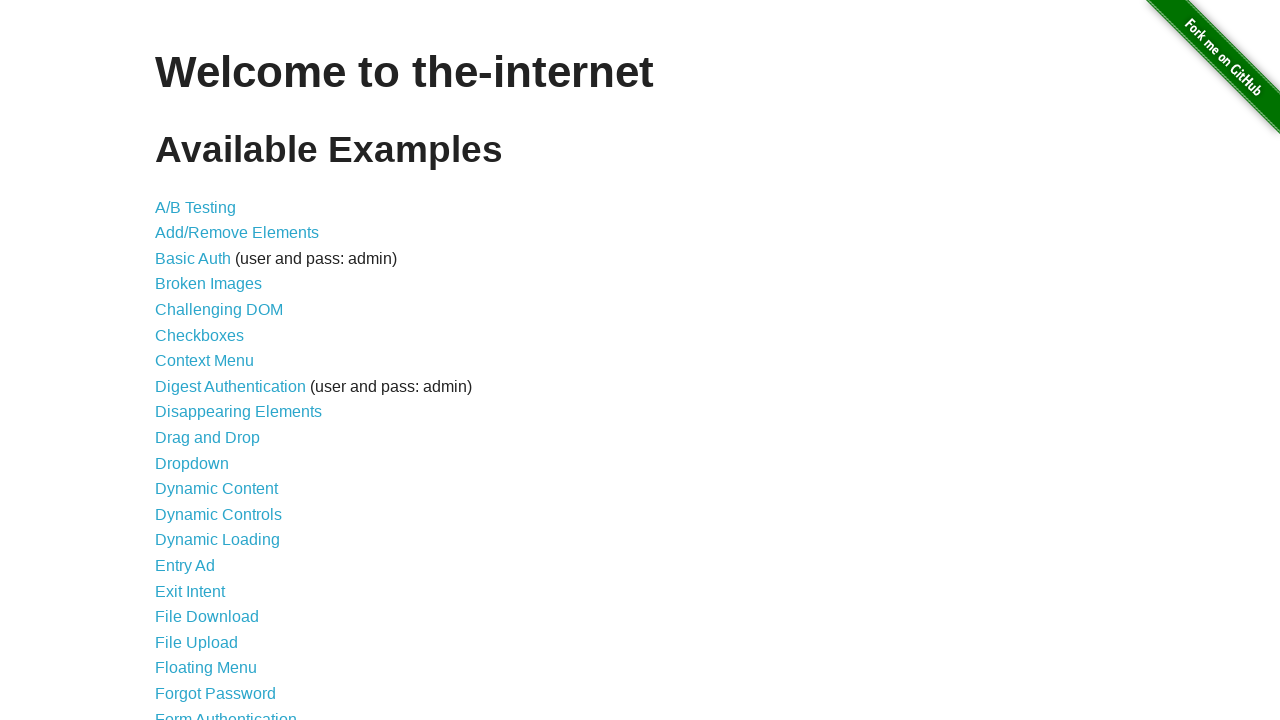

Injected jQuery Growl library into page
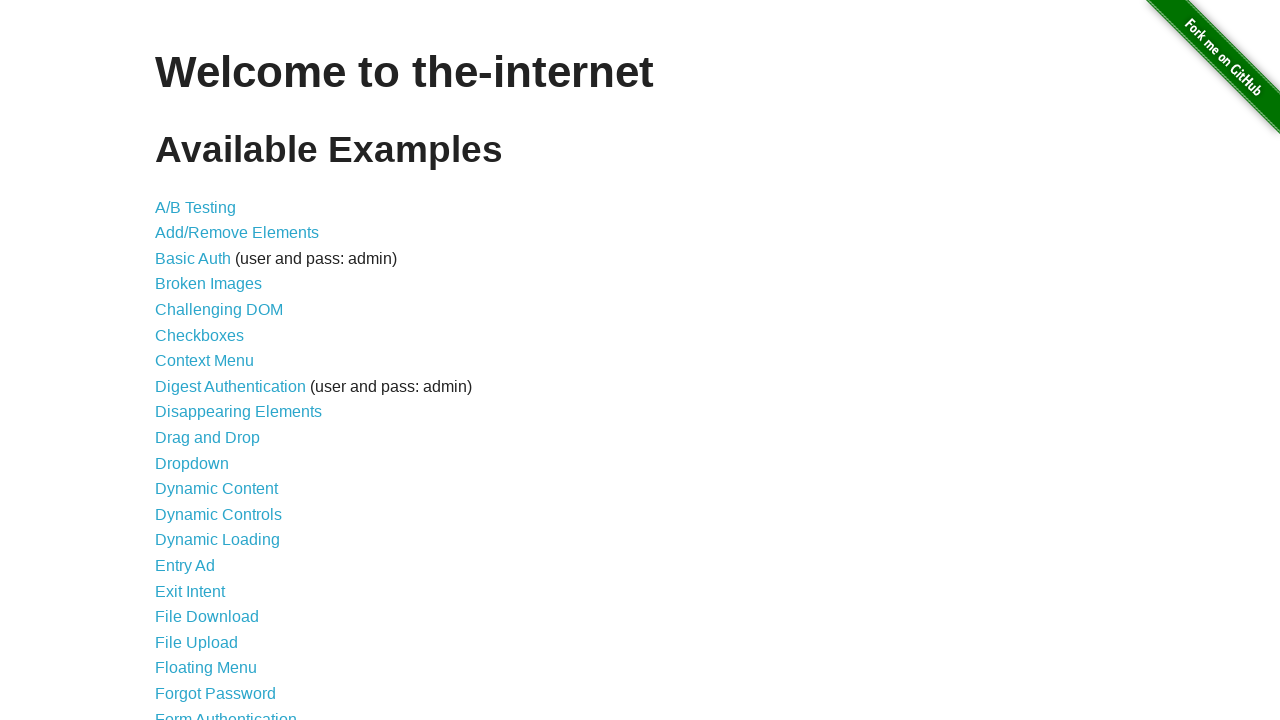

Added jQuery Growl CSS stylesheet to page
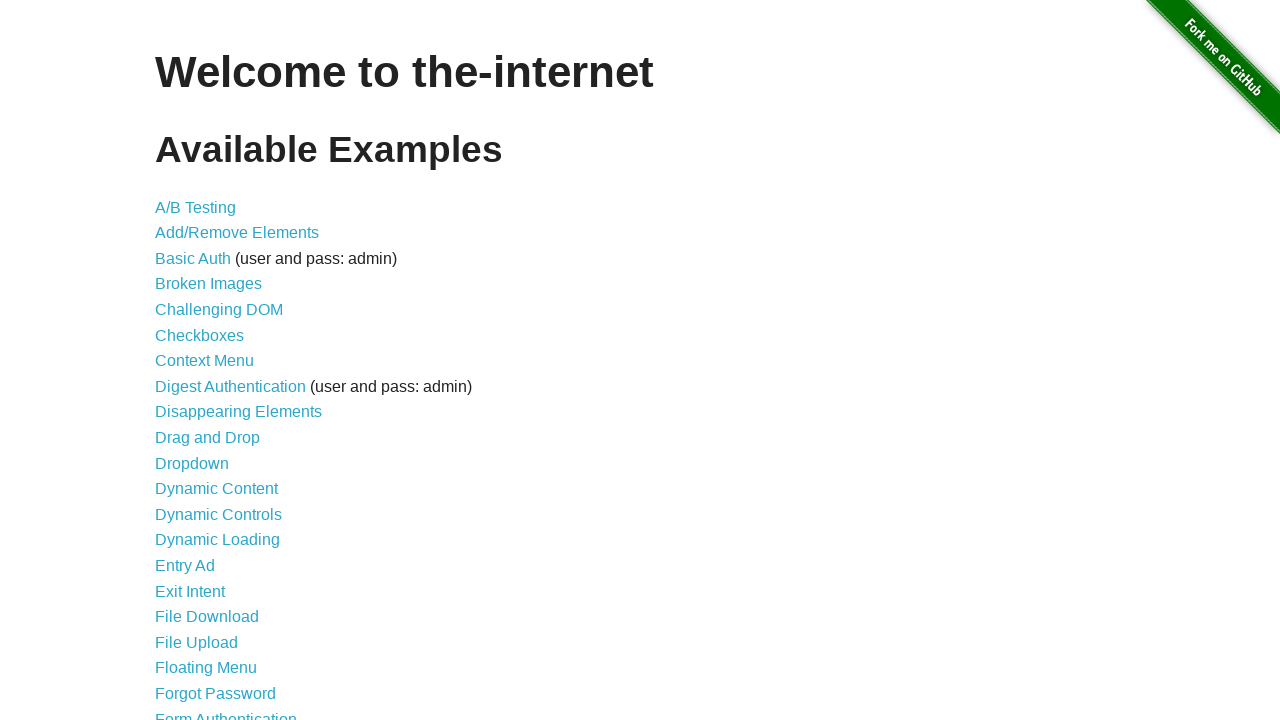

jQuery Growl library loaded and ready
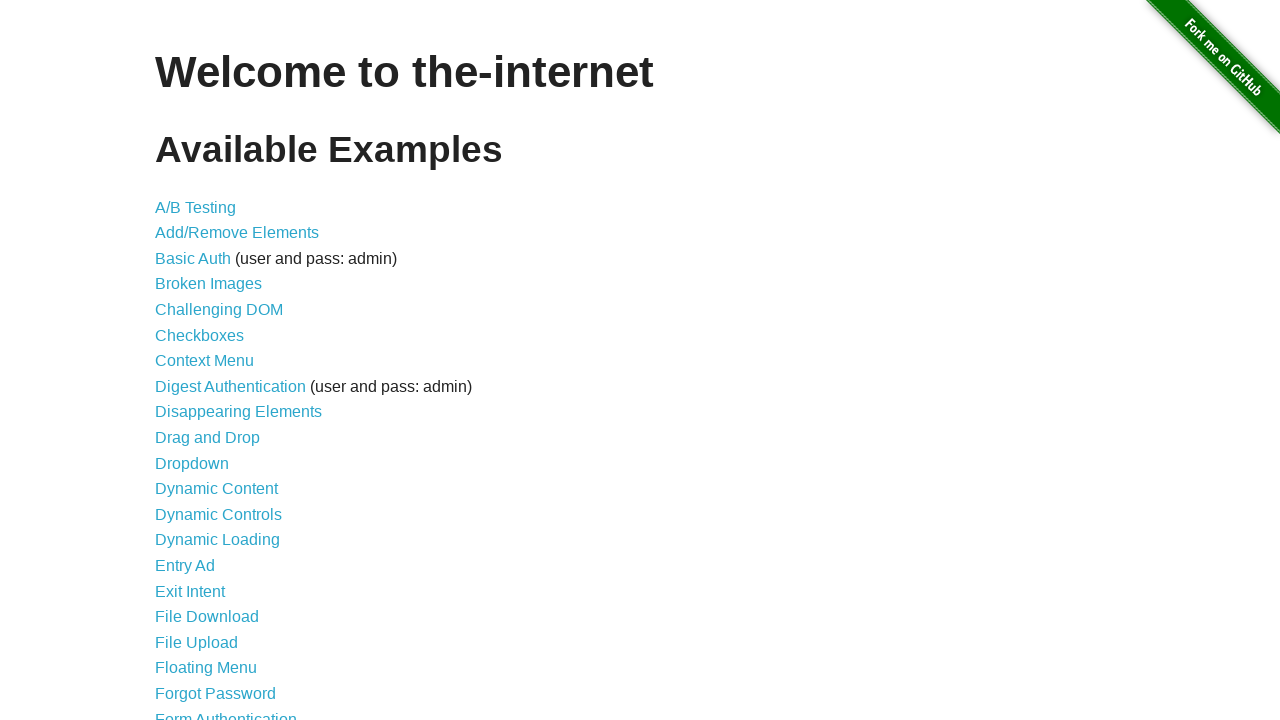

Triggered growl notification with title 'GET' and message '/'
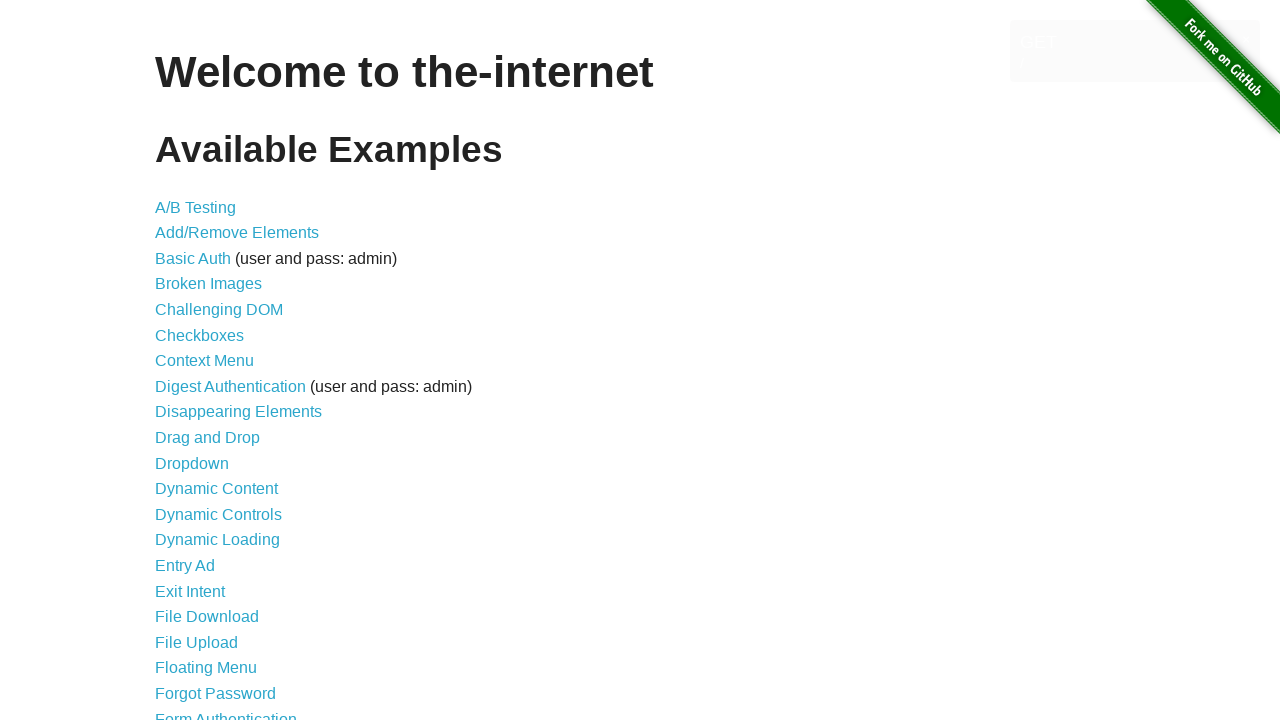

Waited 2 seconds for growl notification to display
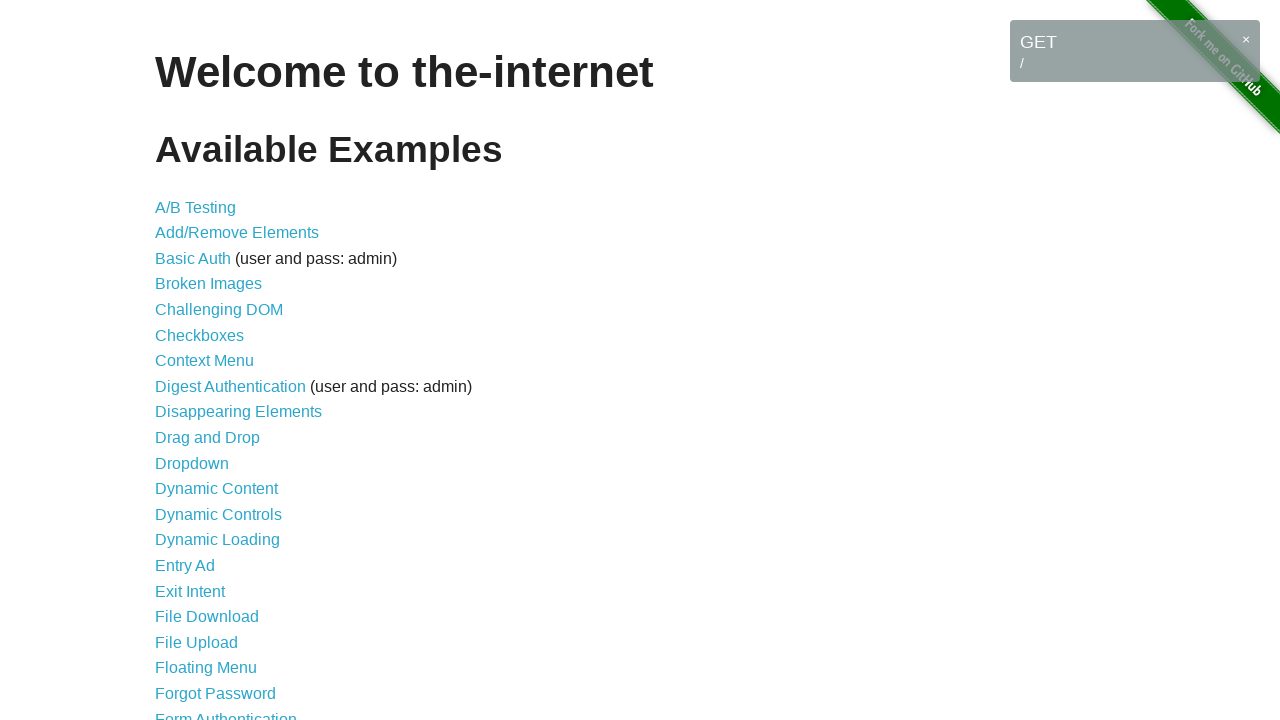

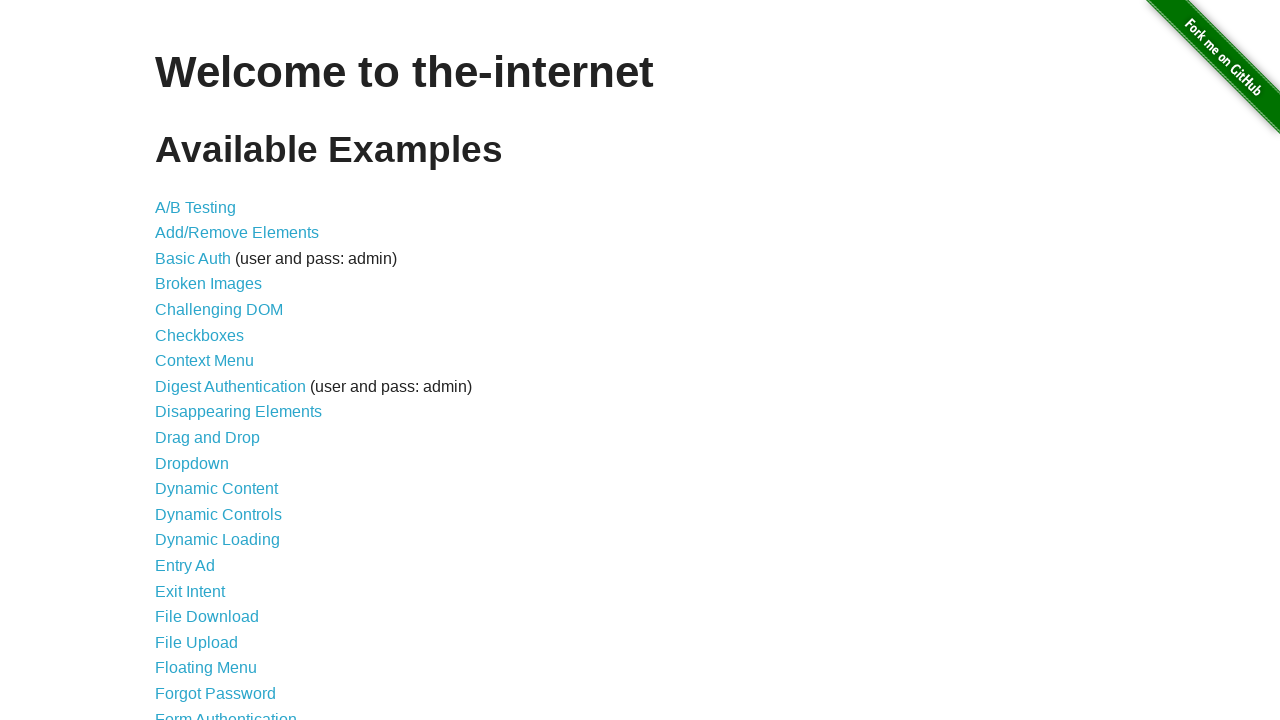